Tests that the progress bar is visible and has a valid progress value between 0 and 100

Starting URL: https://wake.fail

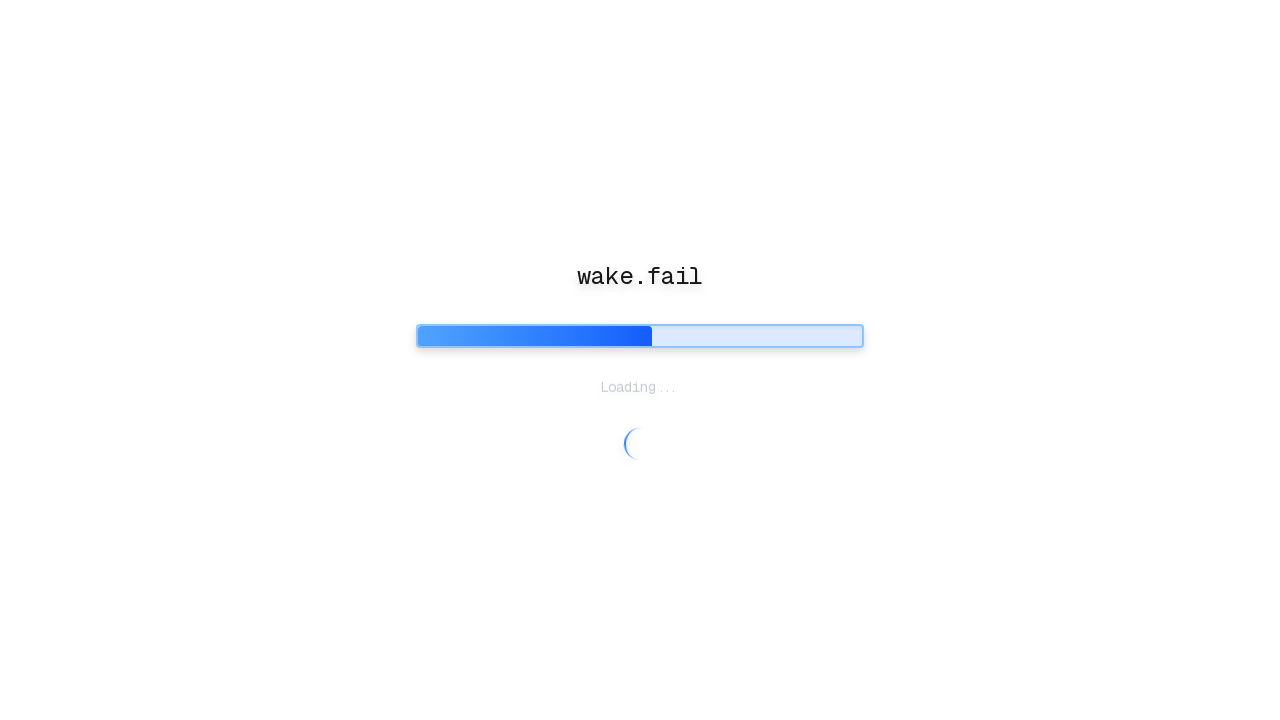

Navigated to https://wake.fail
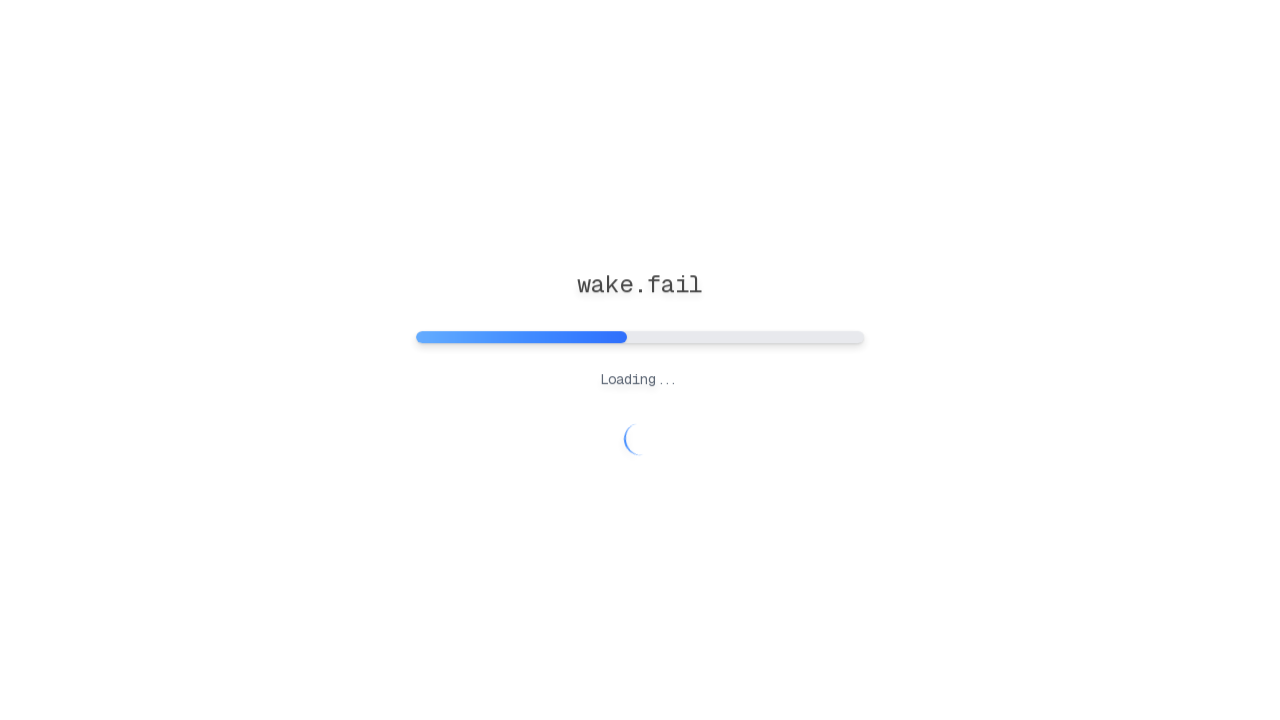

Network idle state reached
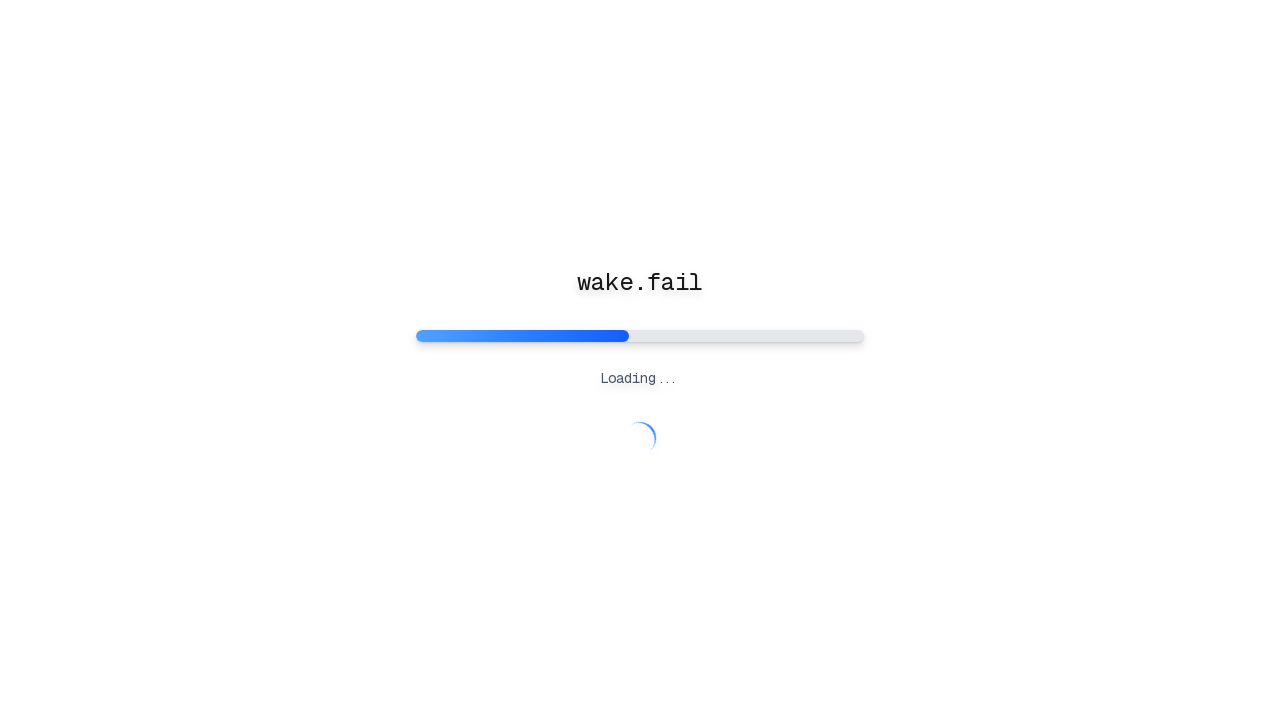

Located progress bar element
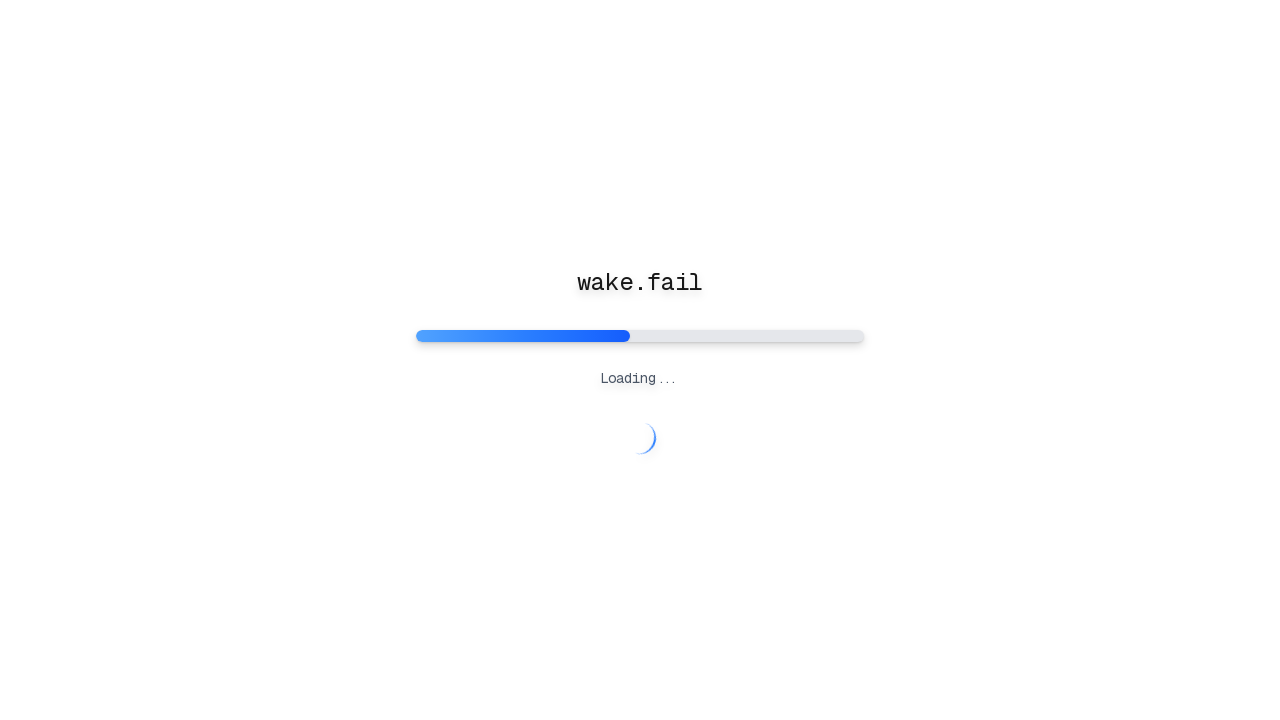

Progress bar is visible
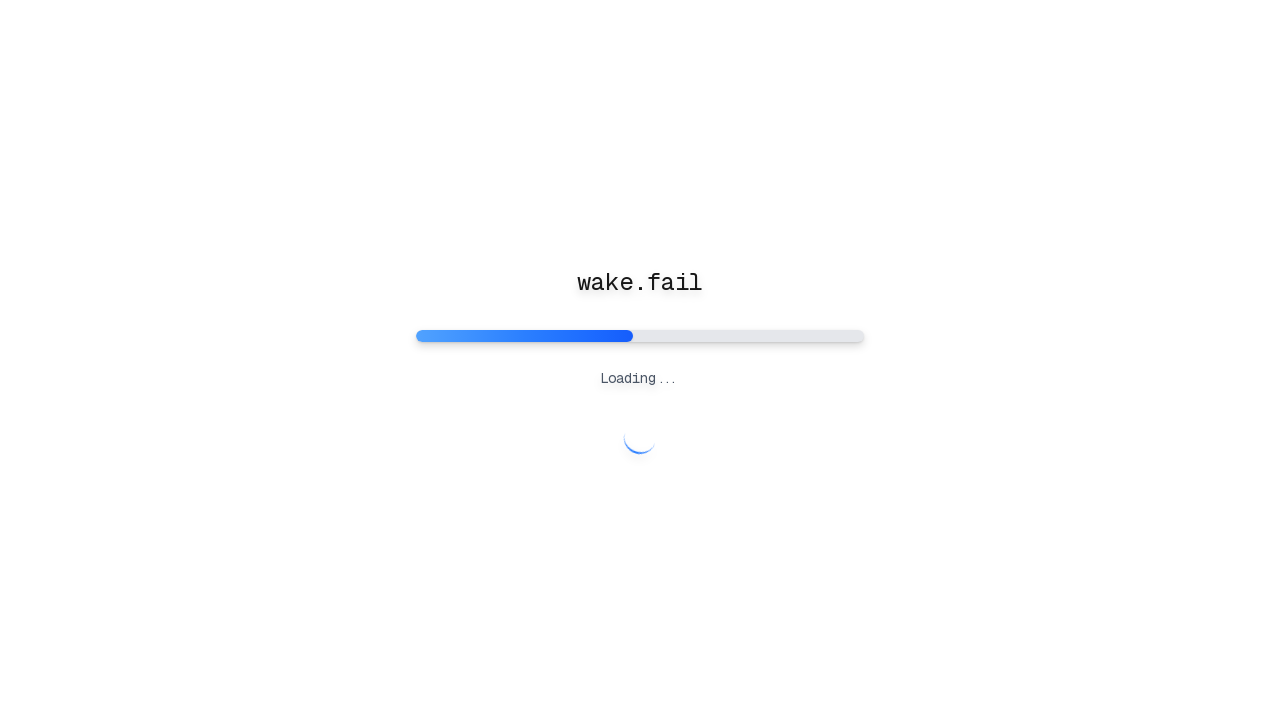

Retrieved progress value from aria-valuenow attribute
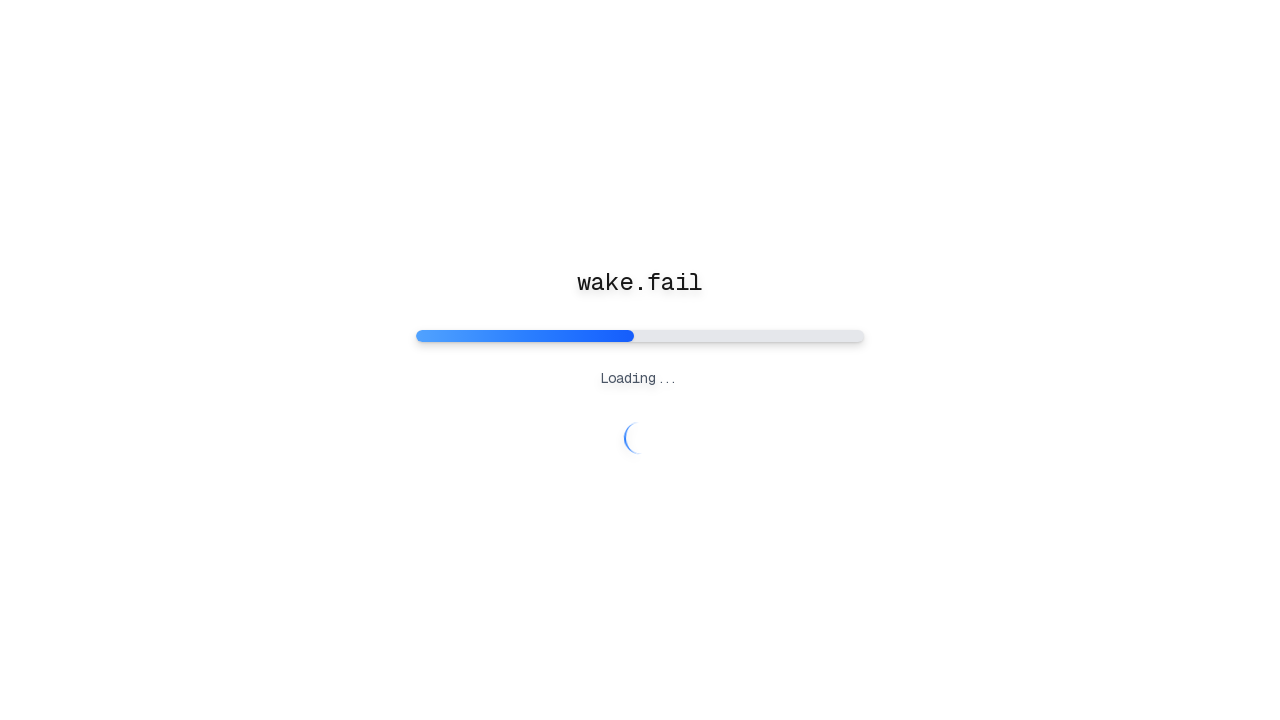

Verified progress value is not null
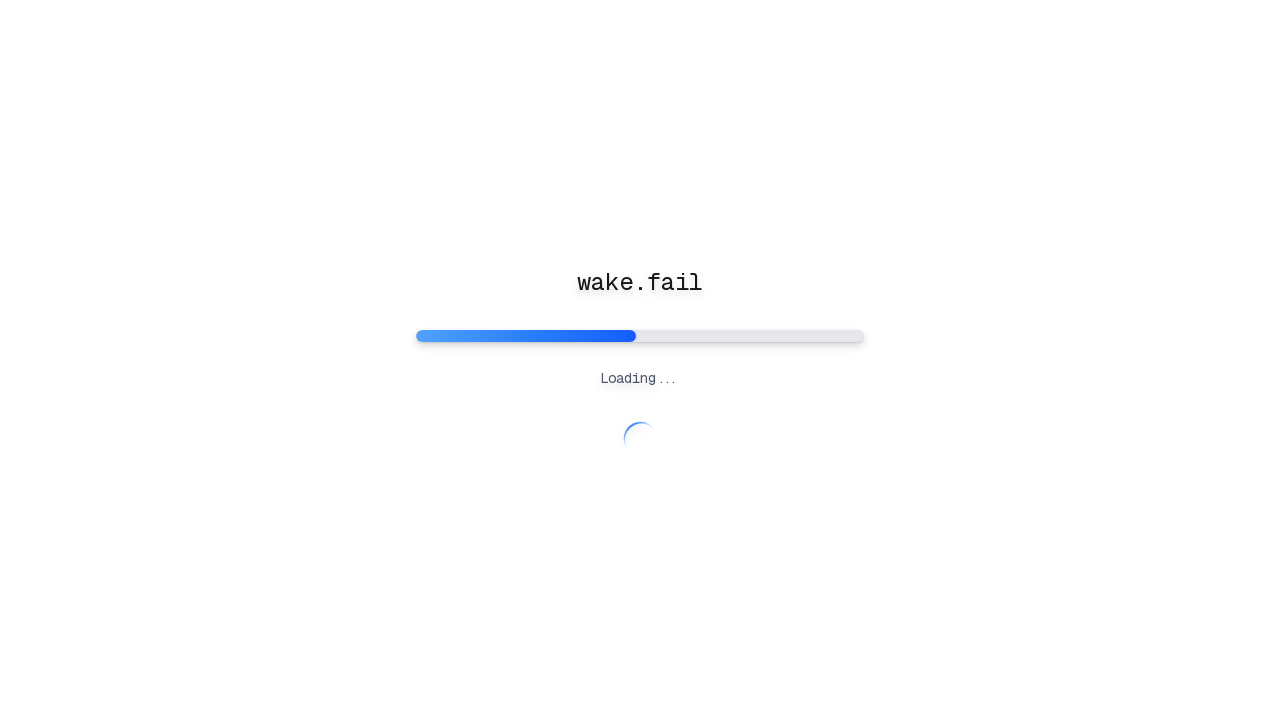

Converted progress value to float: 49.0
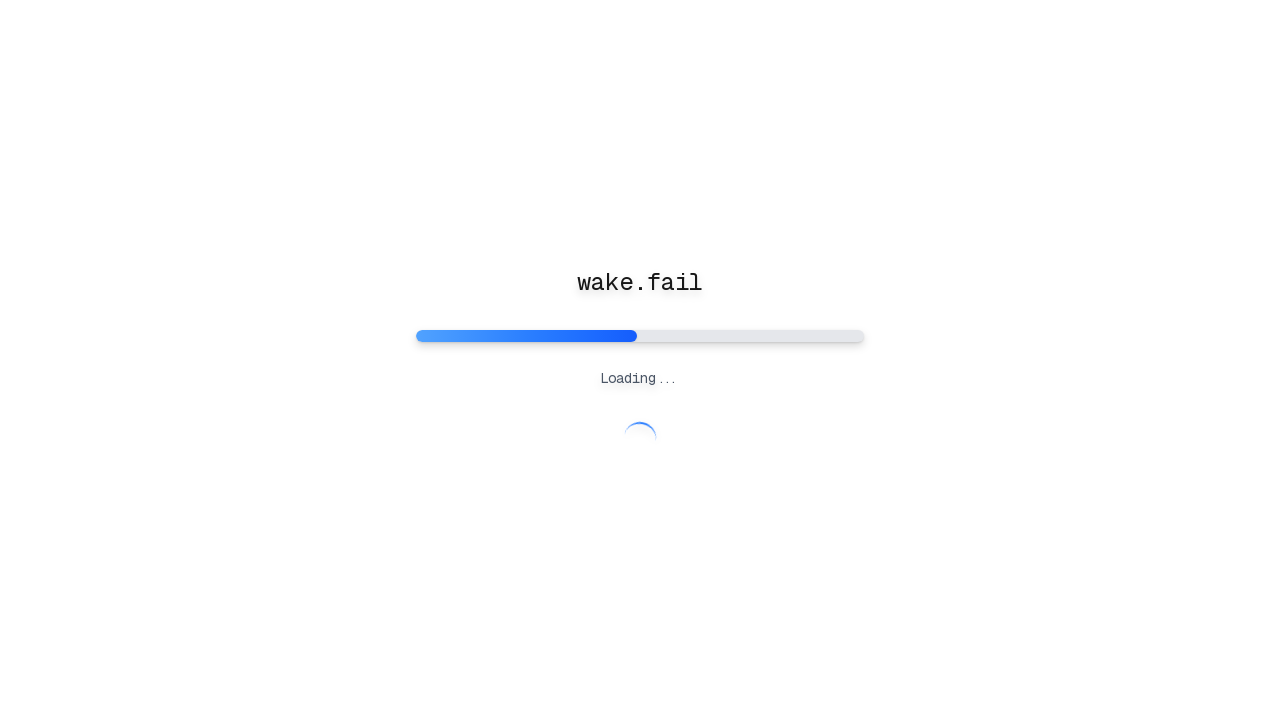

Verified progress value 49.0 is between 0 and 100
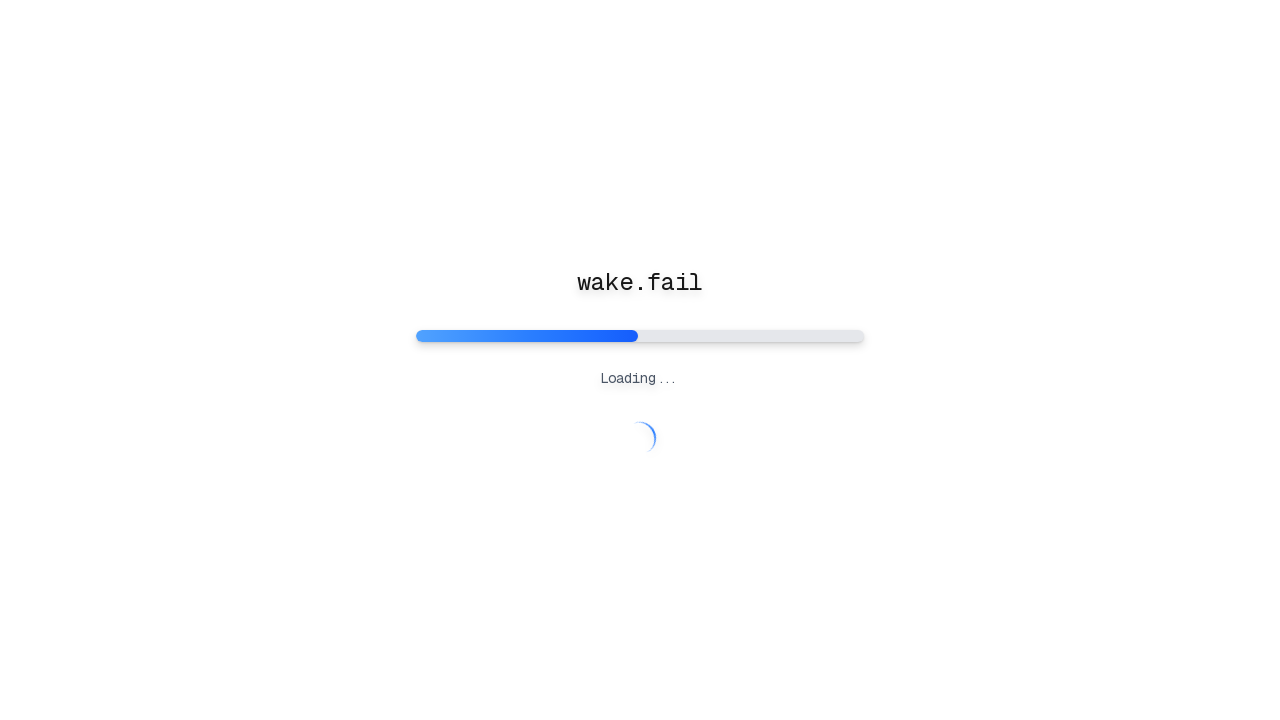

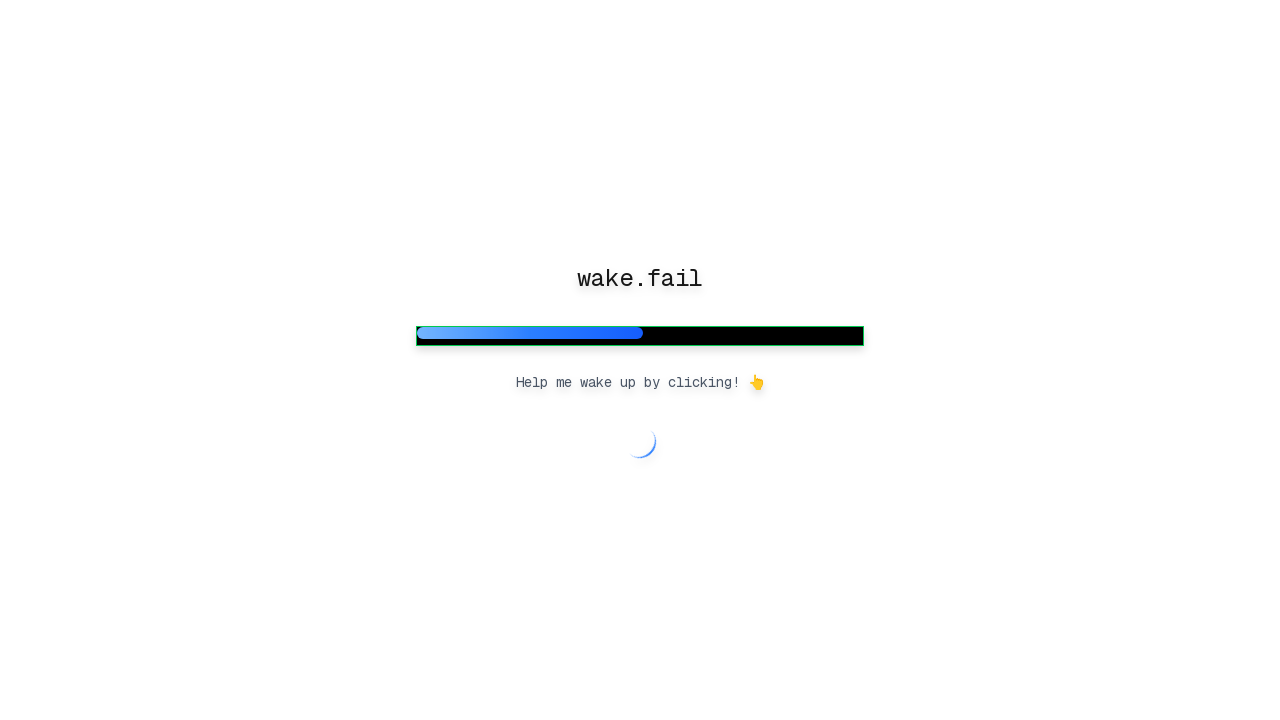